Tests a registration form by filling in first name, last name, and email fields, submitting the form, and verifying that a success message is displayed.

Starting URL: http://suninjuly.github.io/registration1.html

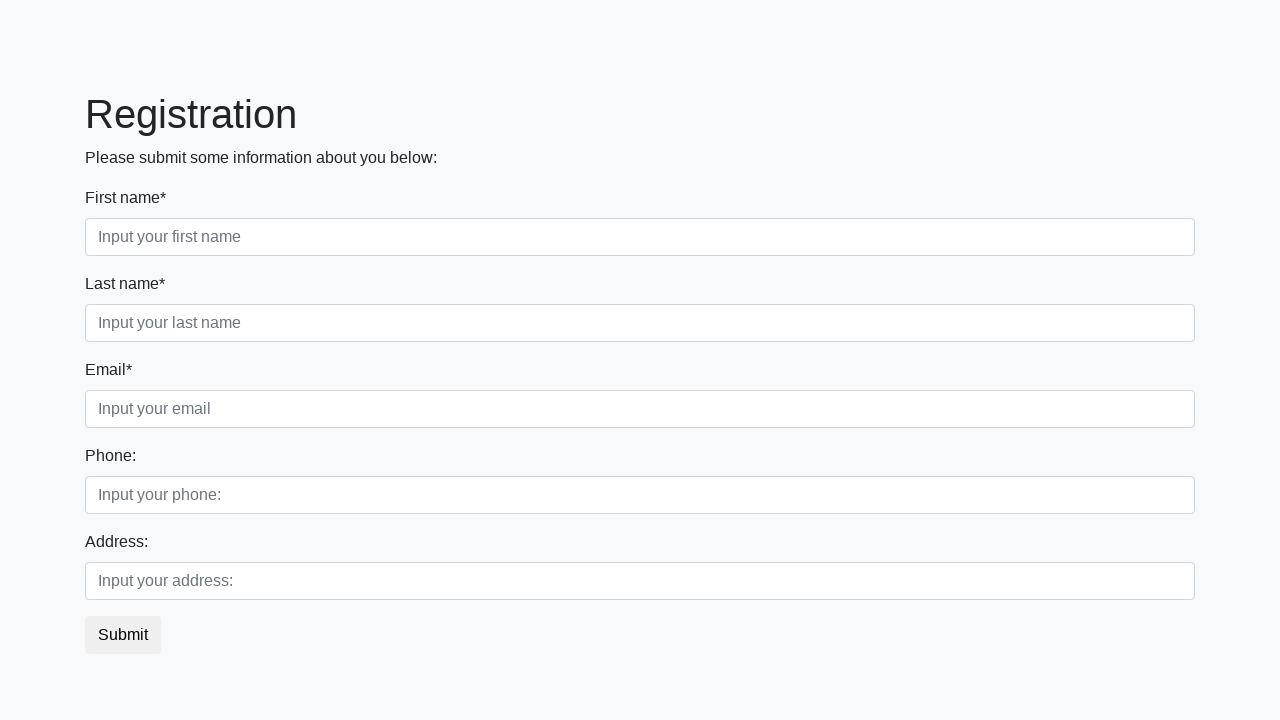

Filled first name field with 'Ivan' on [placeholder="Input your first name"]
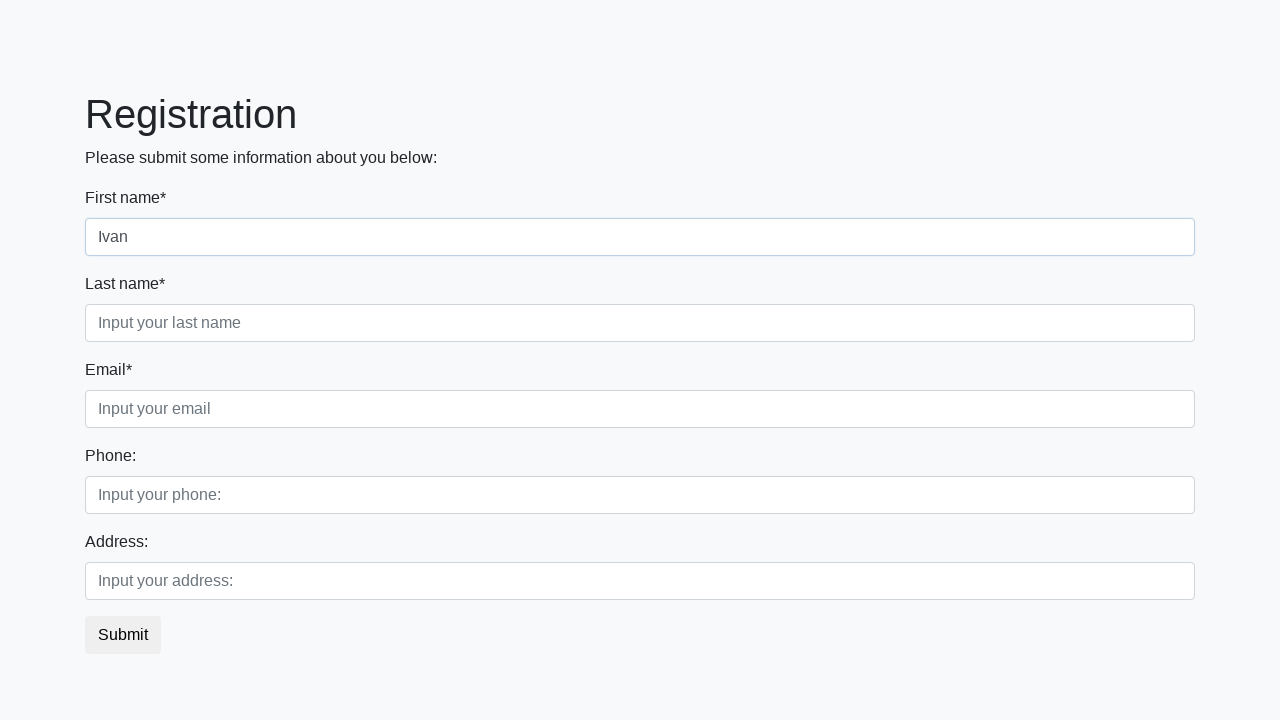

Filled last name field with 'Petrov' on [placeholder="Input your last name"]
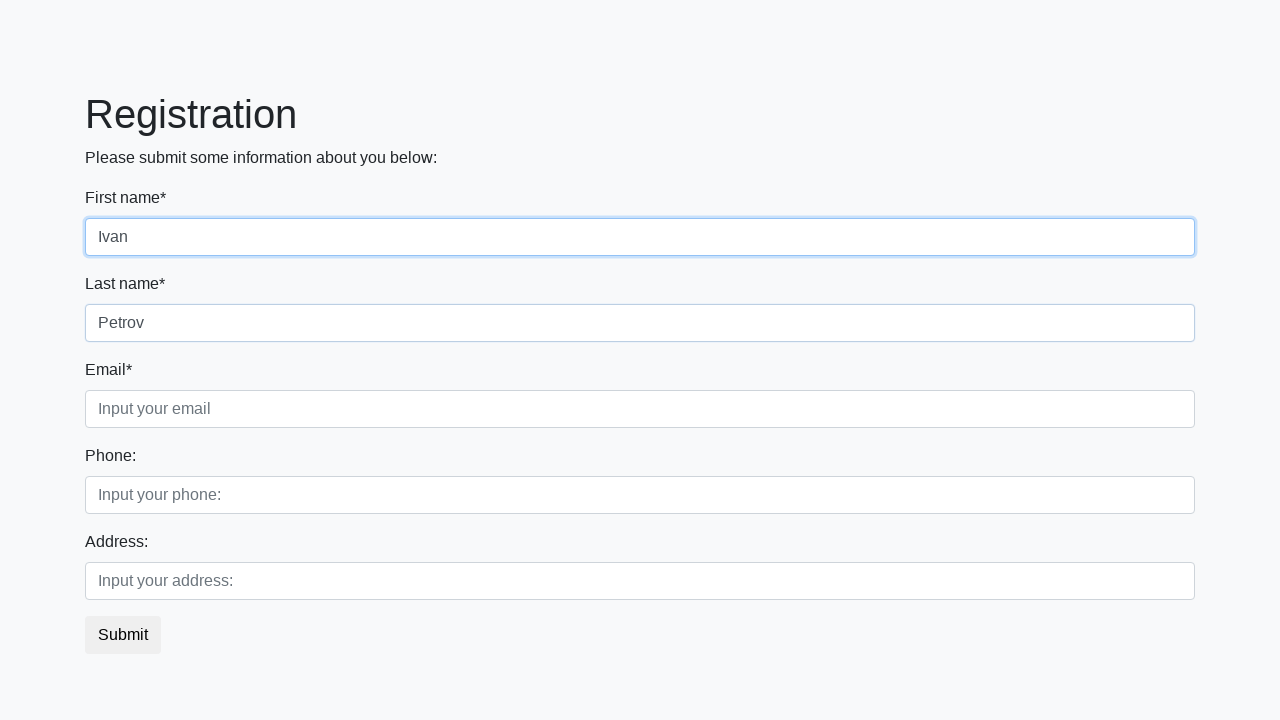

Filled email field with 'ivan.petrov@example.com' on [placeholder="Input your email"]
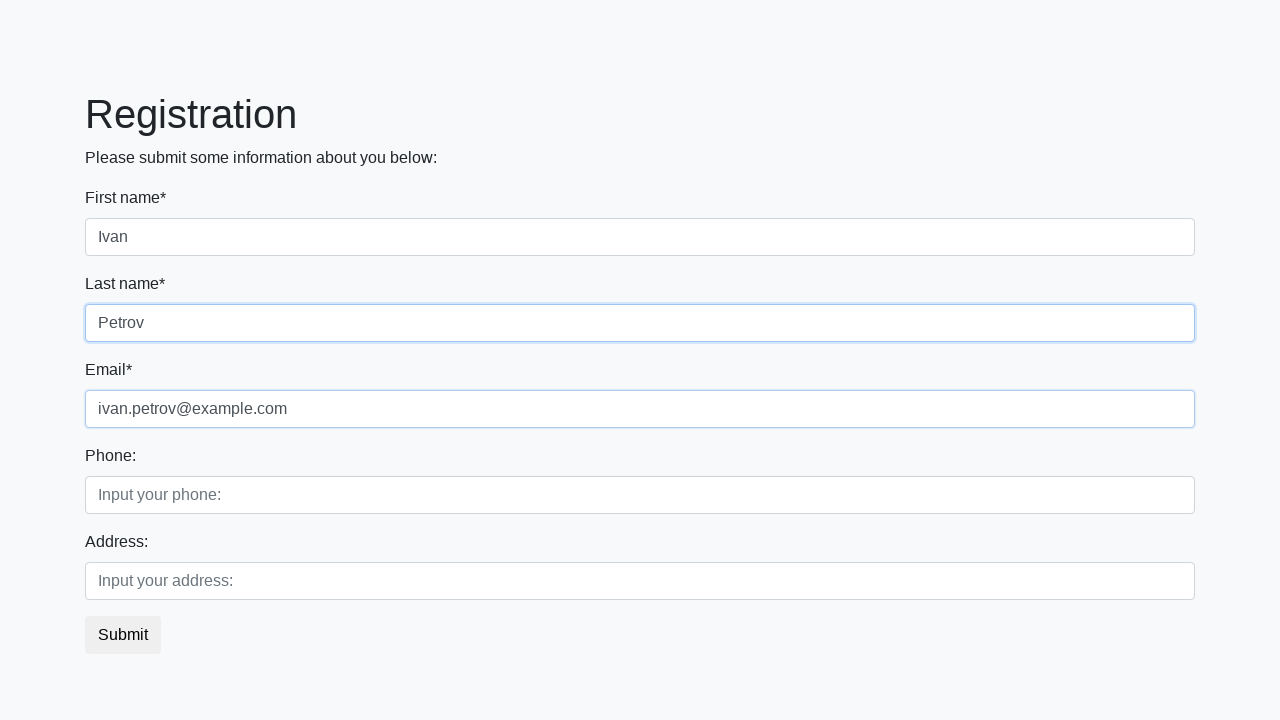

Clicked submit button to register at (123, 635) on button.btn
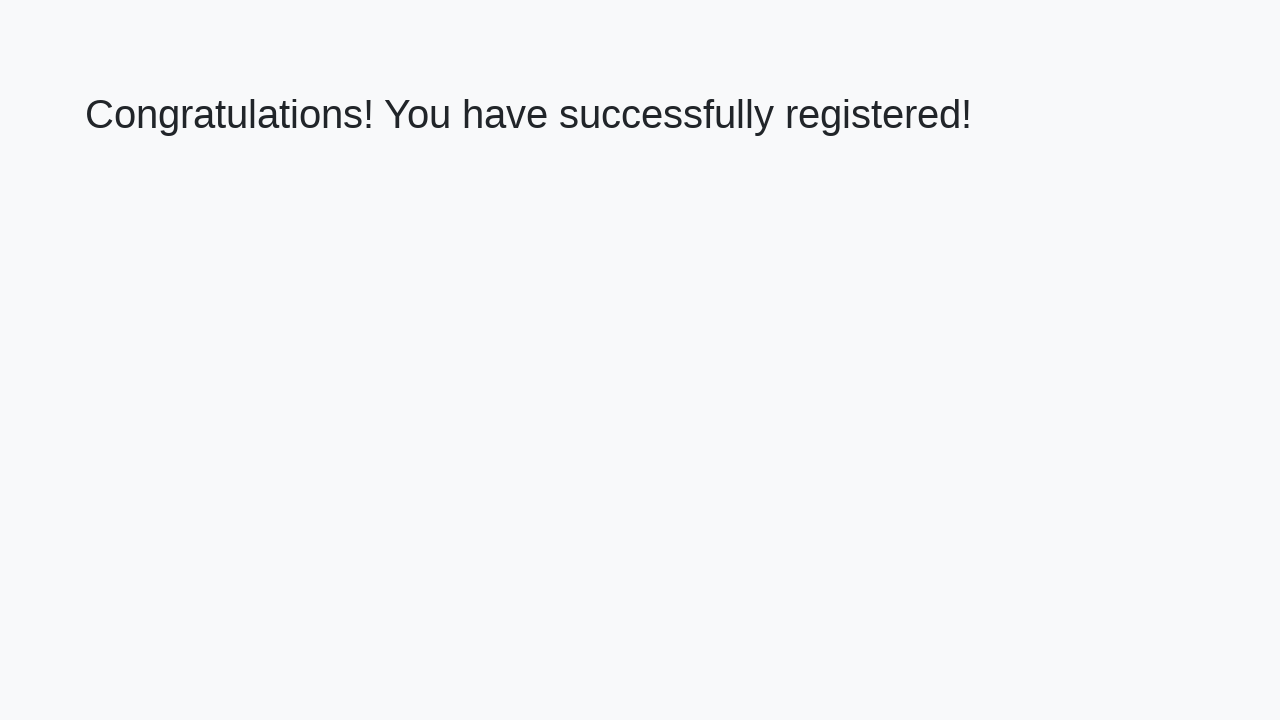

Success message appeared on the page
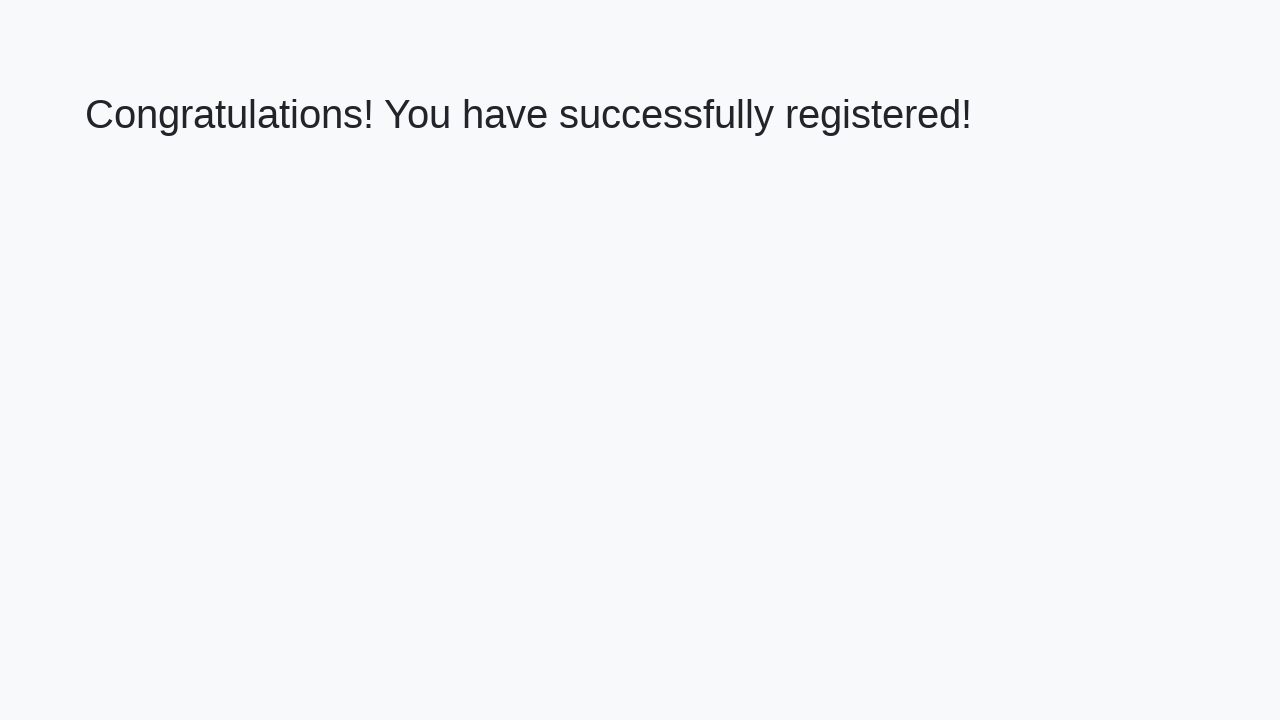

Retrieved success message text
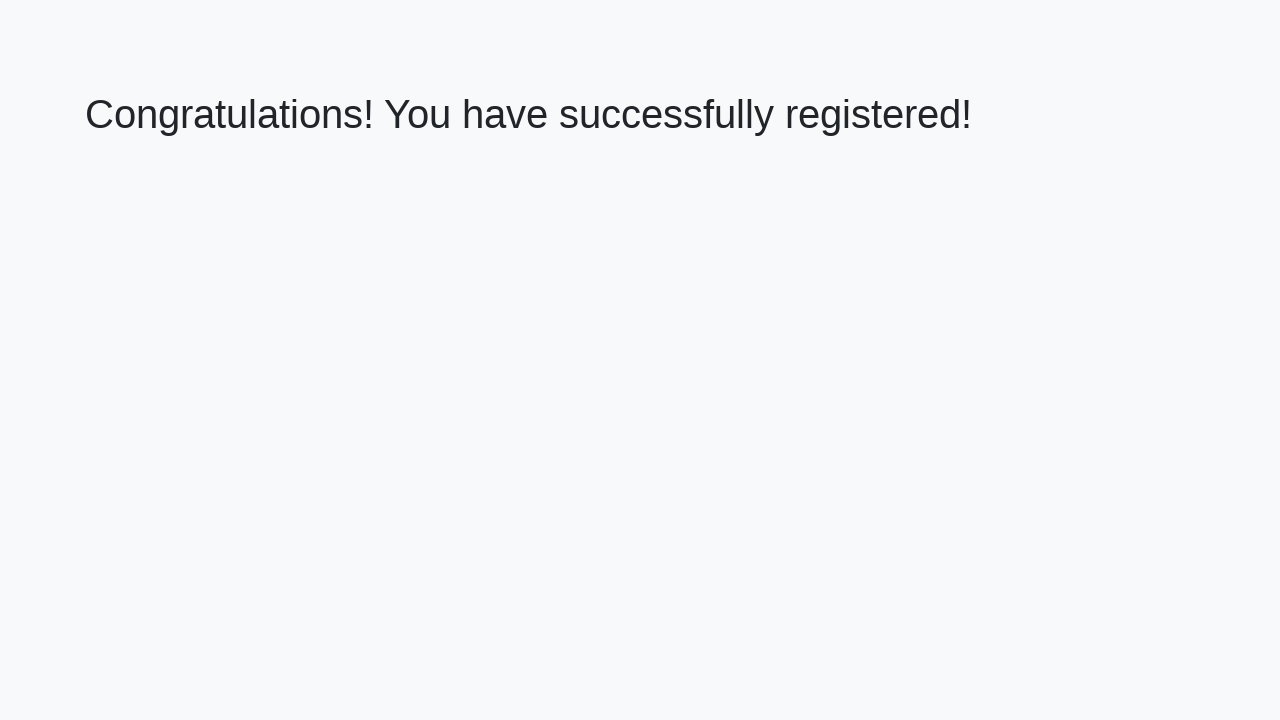

Verified success message: 'Congratulations! You have successfully registered!'
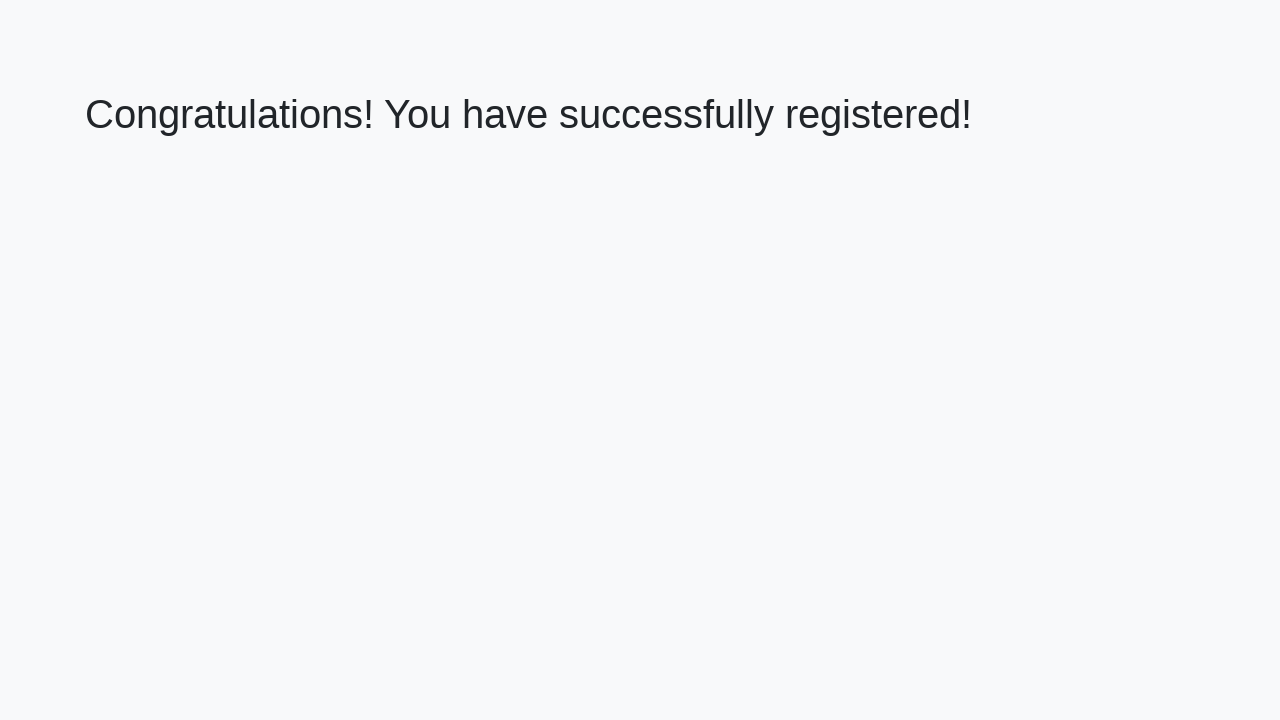

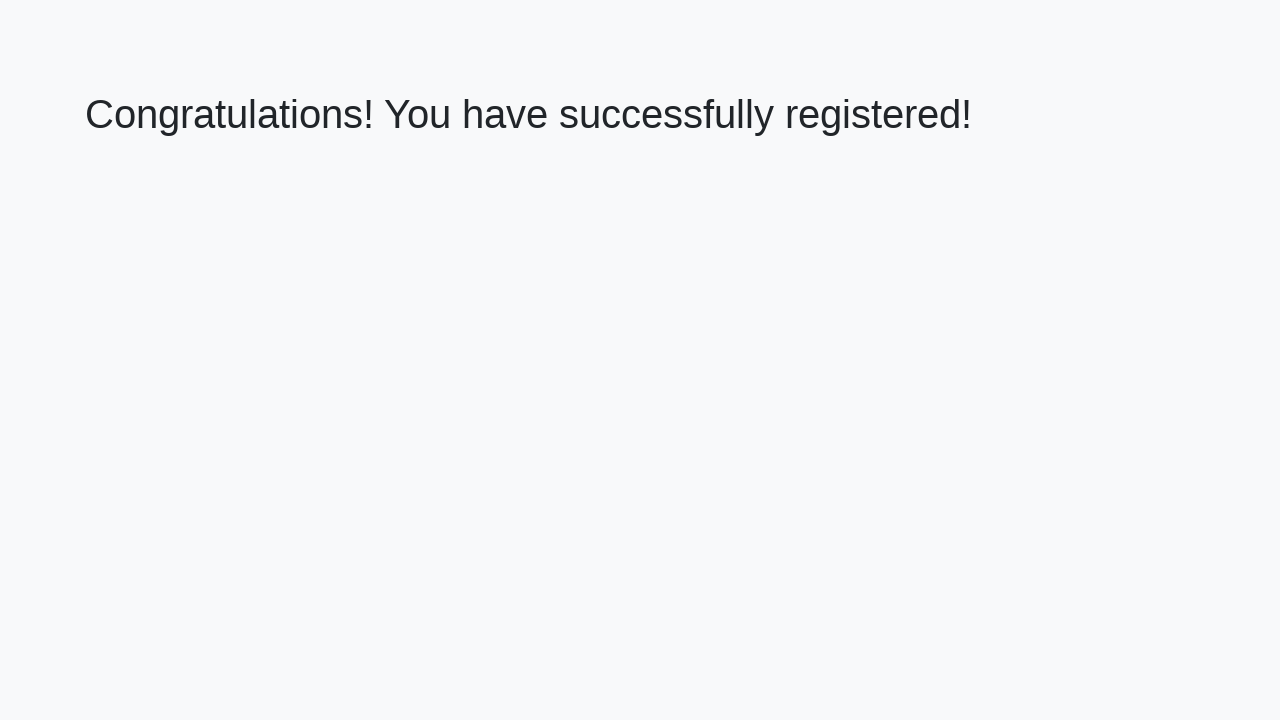